Tests sorting the Email column in ascending order by clicking the column header and verifying the text values are sorted alphabetically.

Starting URL: http://the-internet.herokuapp.com/tables

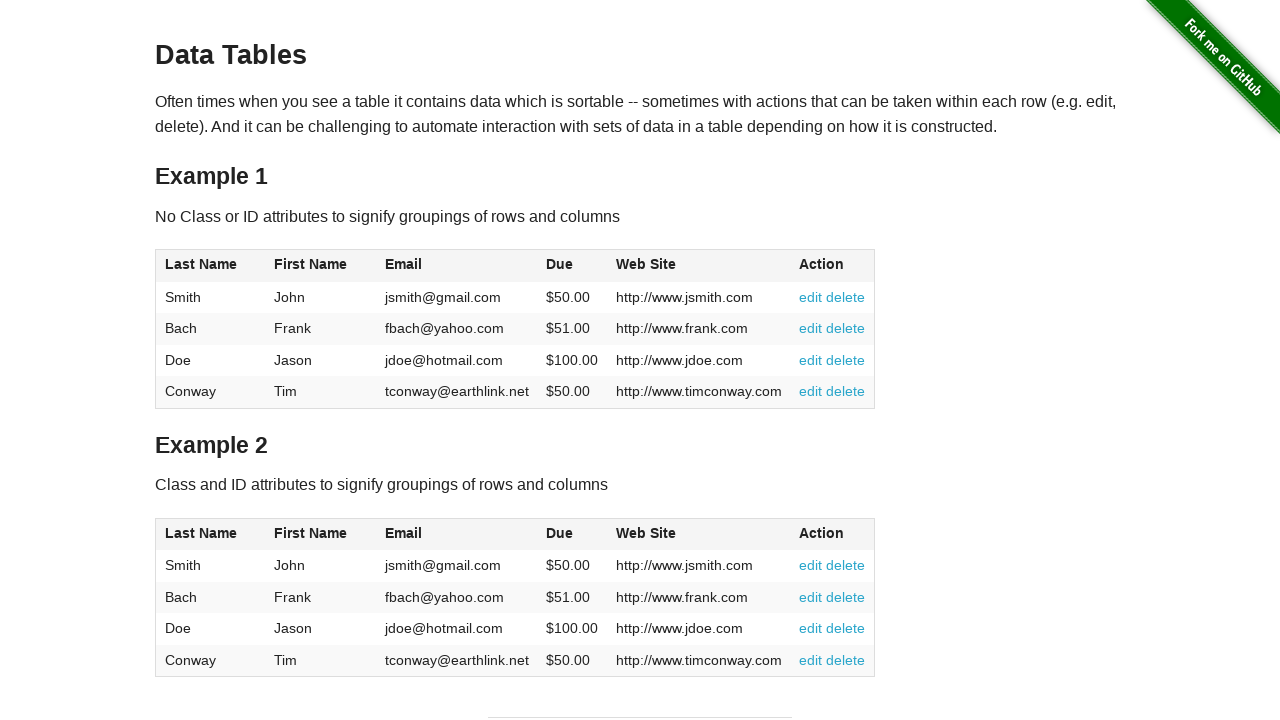

Clicked Email column header to sort in ascending order at (457, 266) on #table1 thead tr th:nth-of-type(3)
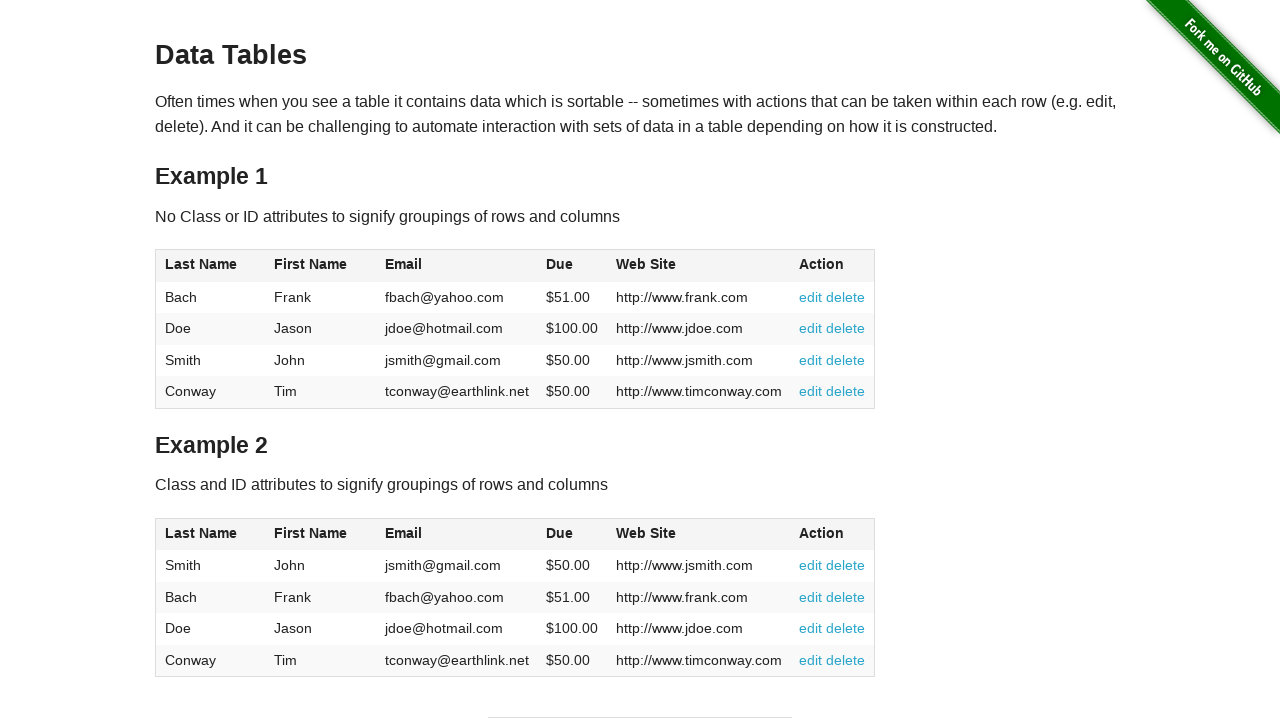

Email column data loaded and is visible
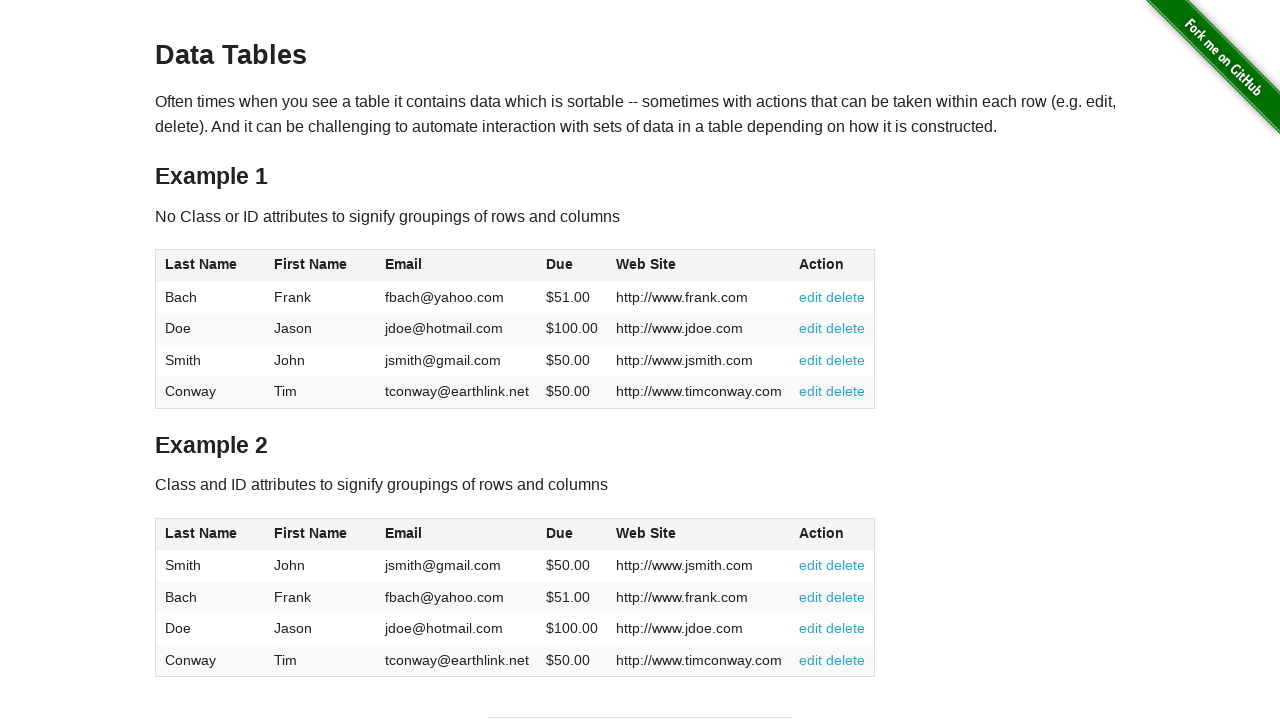

Retrieved all email elements from the table
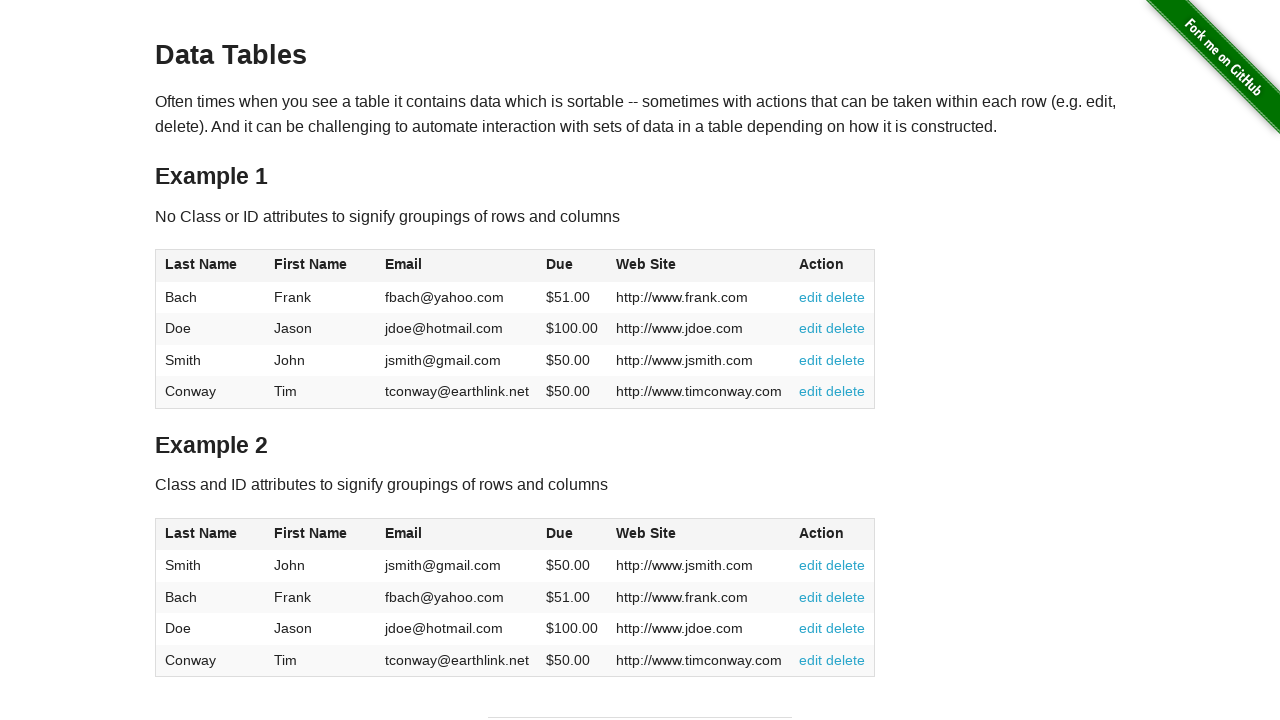

Extracted 4 email values from table cells
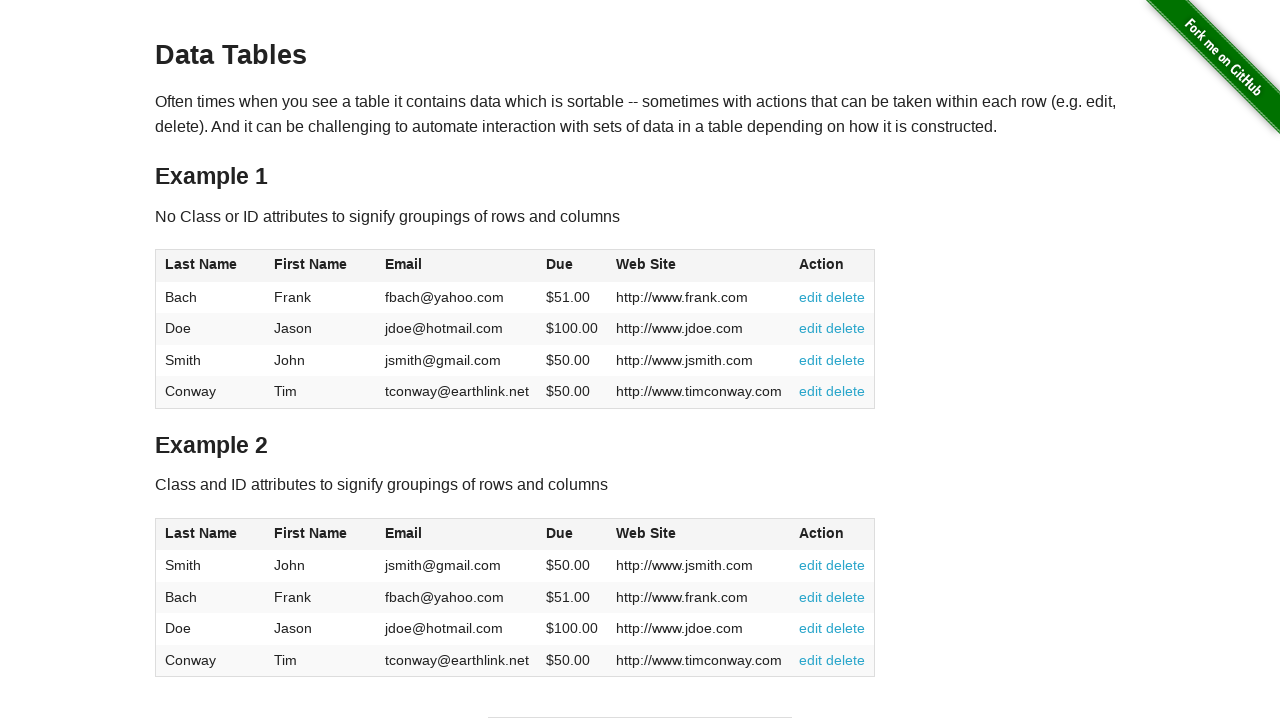

Verified that emails are sorted in ascending alphabetical order
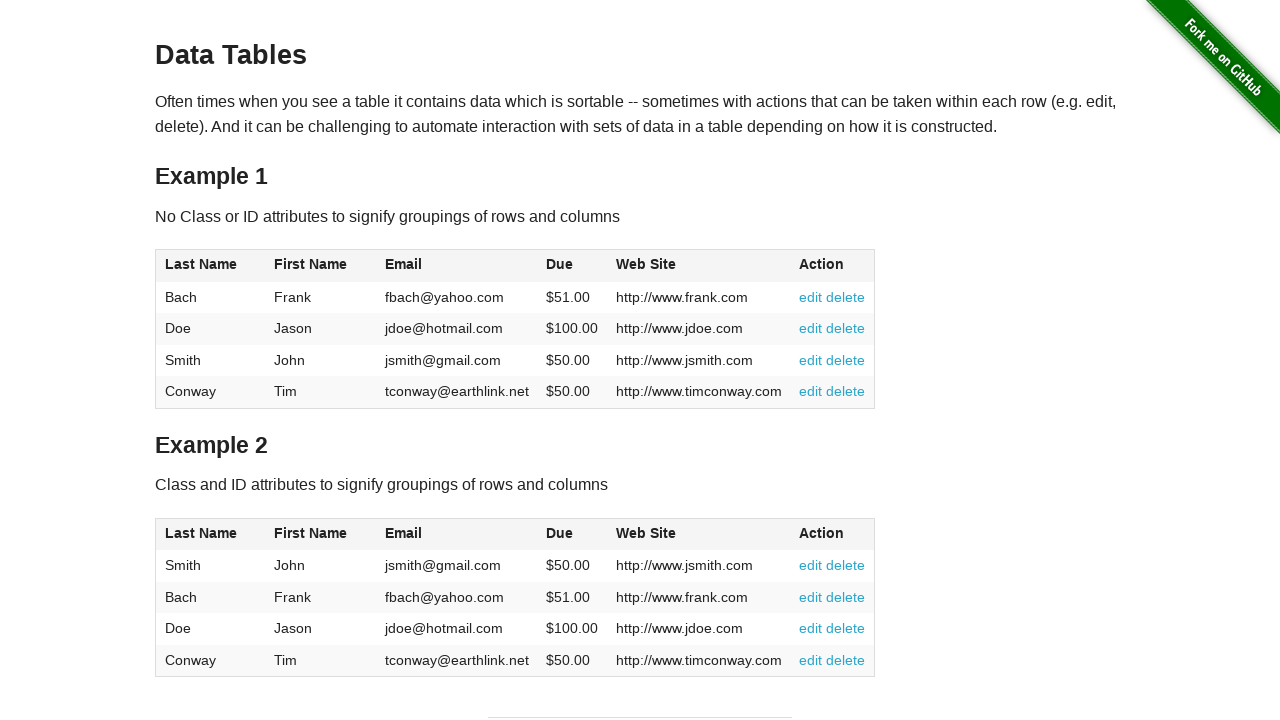

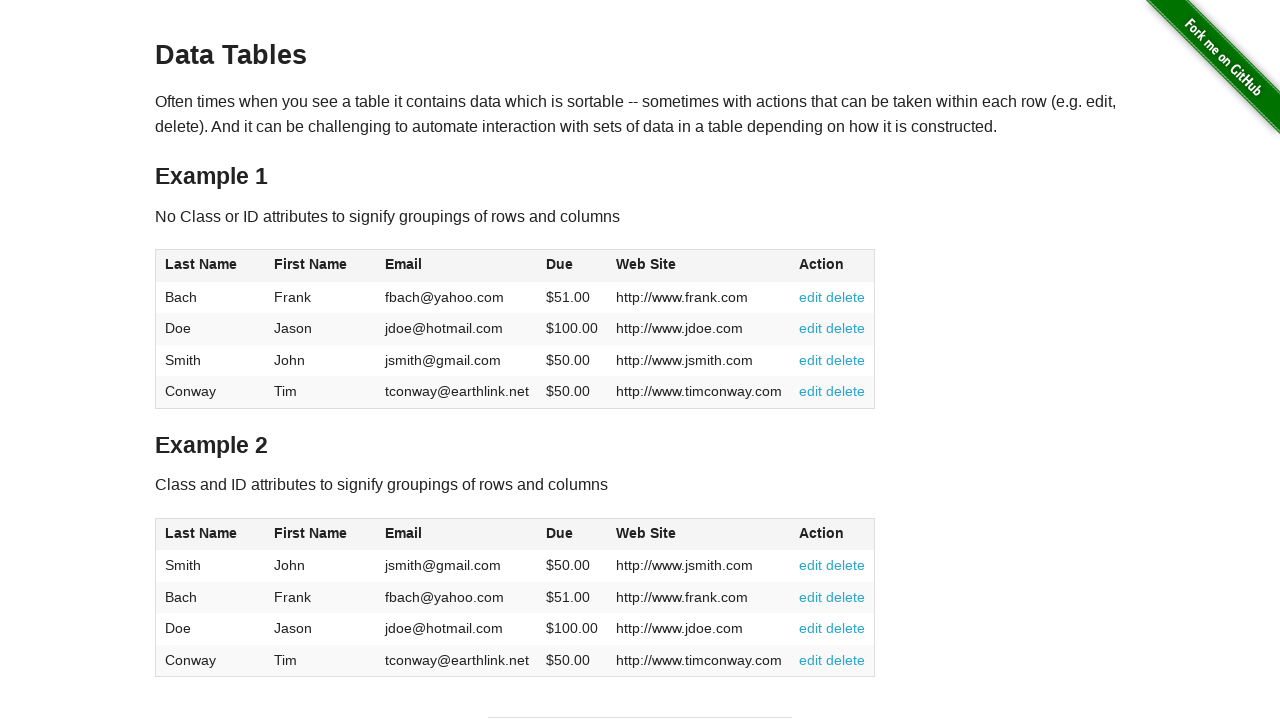